Tests checkbox functionality on W3.org example page by expanding a section and selecting all unchecked sandwich options

Starting URL: https://www.w3.org/TR/2019/NOTE-wai-aria-practices-1.1-20190814/examples/checkbox/checkbox-1/checkbox-1.html

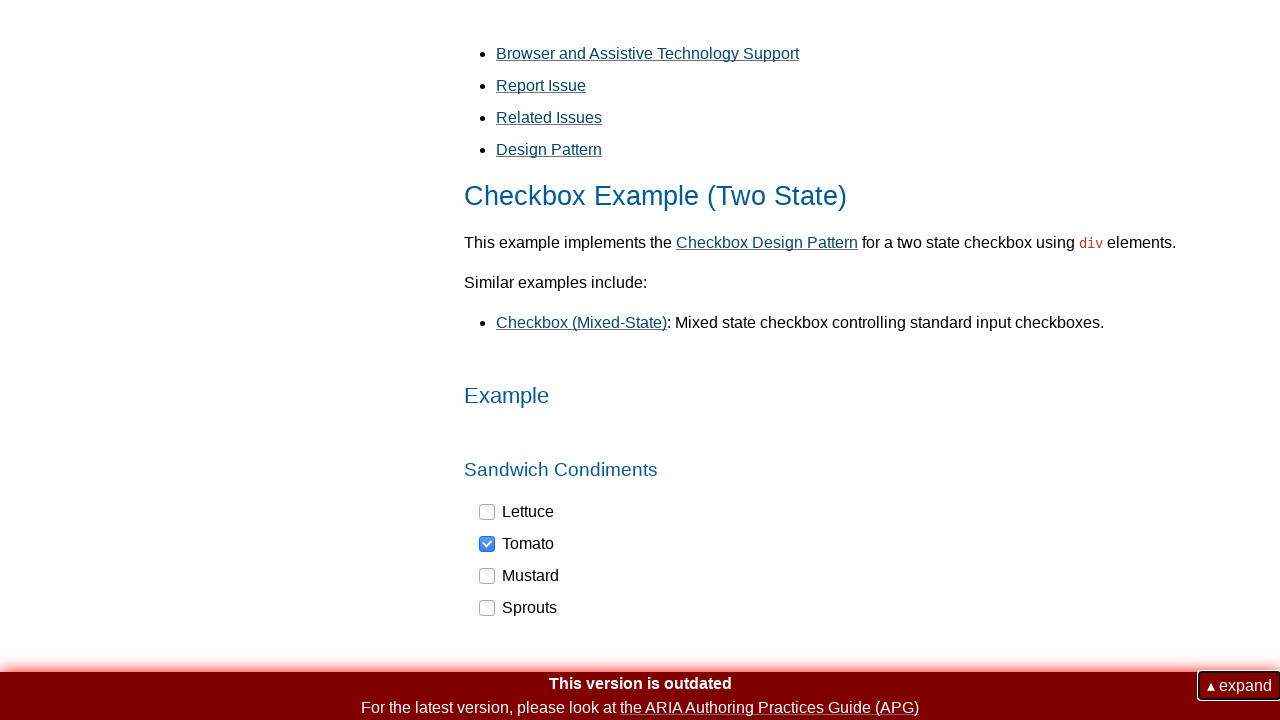

Navigated to W3.org checkbox example page
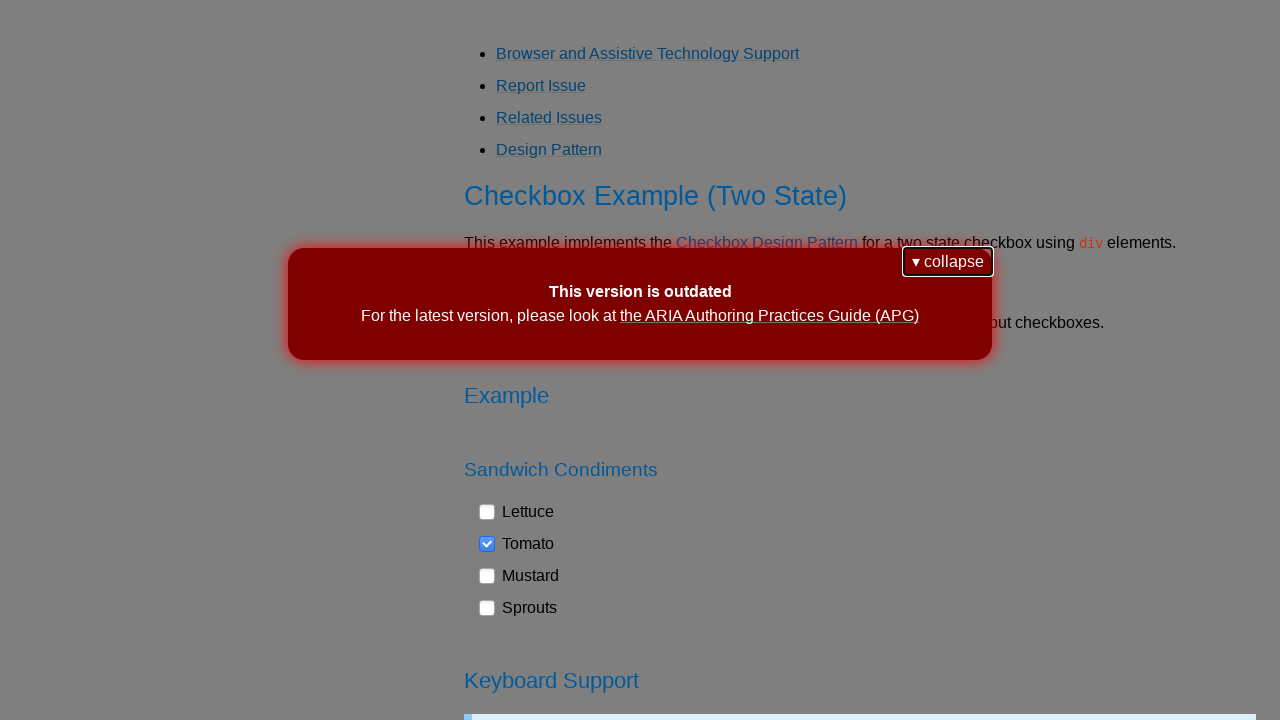

Clicked expand button to reveal checkbox options at (948, 262) on button
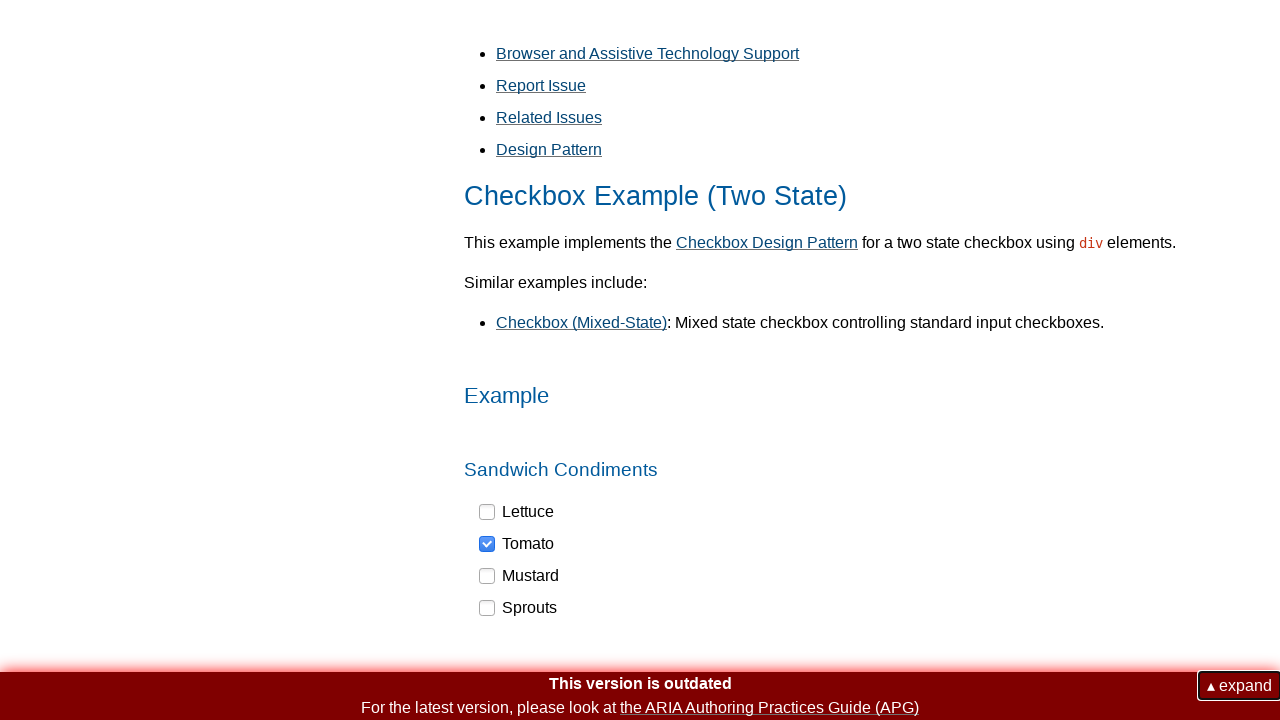

Located all checkbox elements on the page
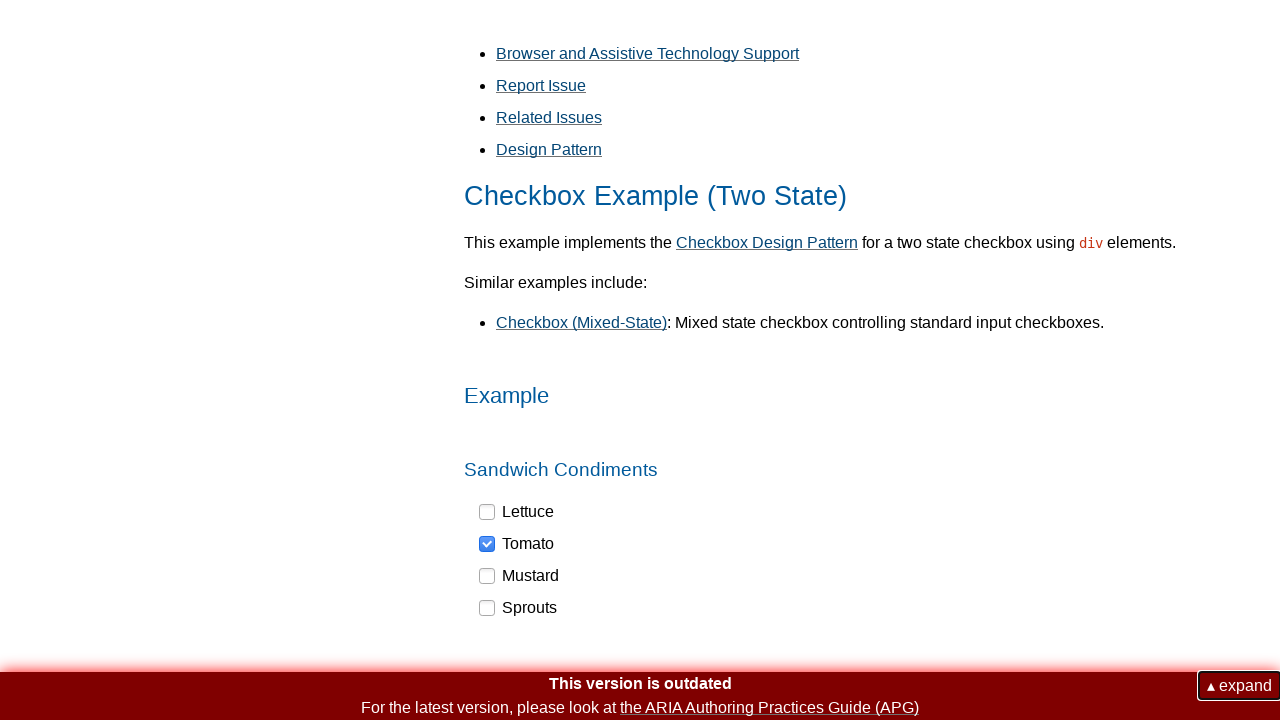

Clicked an unchecked sandwich option to select it at (517, 512) on div[role='checkbox'] >> nth=0
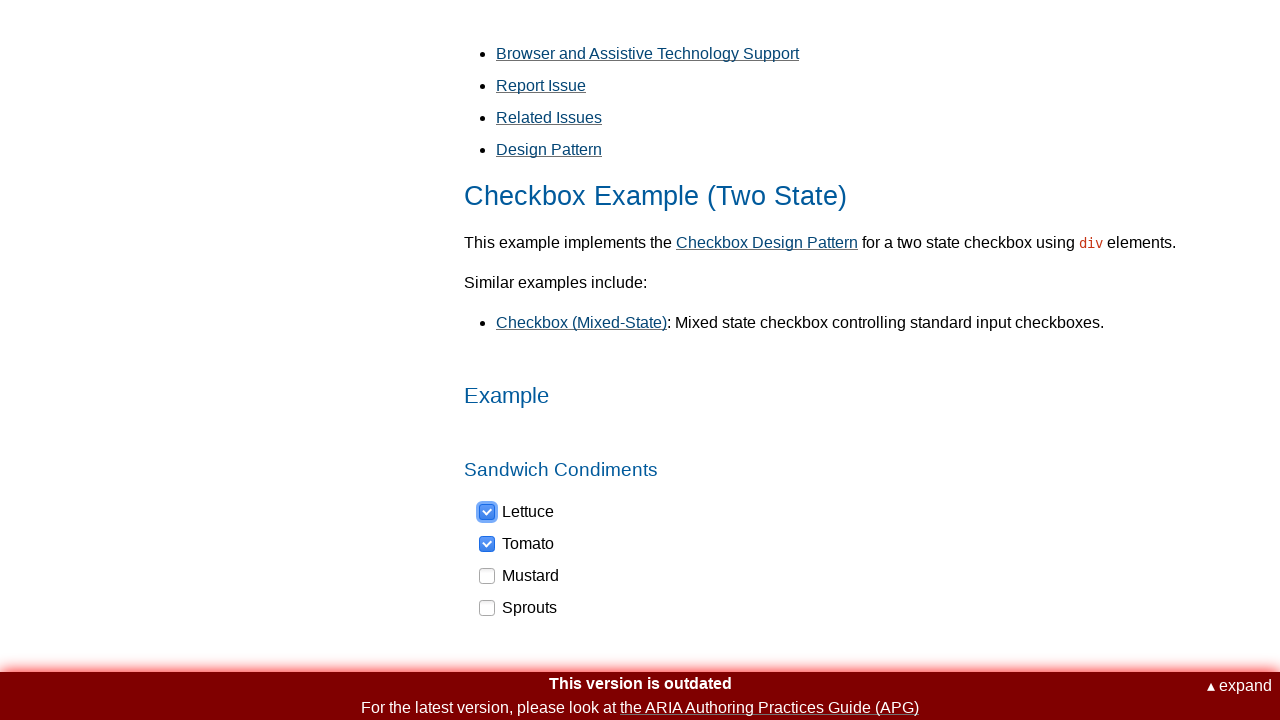

Clicked an unchecked sandwich option to select it at (520, 576) on div[role='checkbox'] >> nth=2
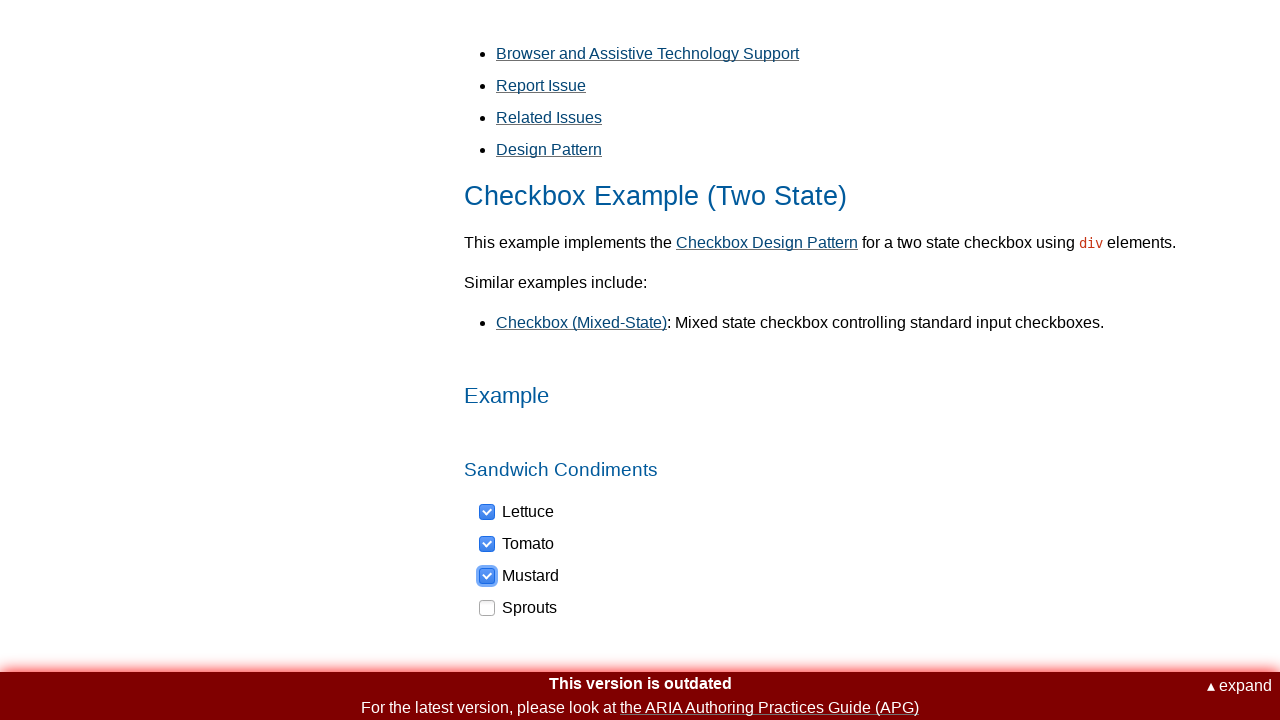

Clicked an unchecked sandwich option to select it at (519, 608) on div[role='checkbox'] >> nth=3
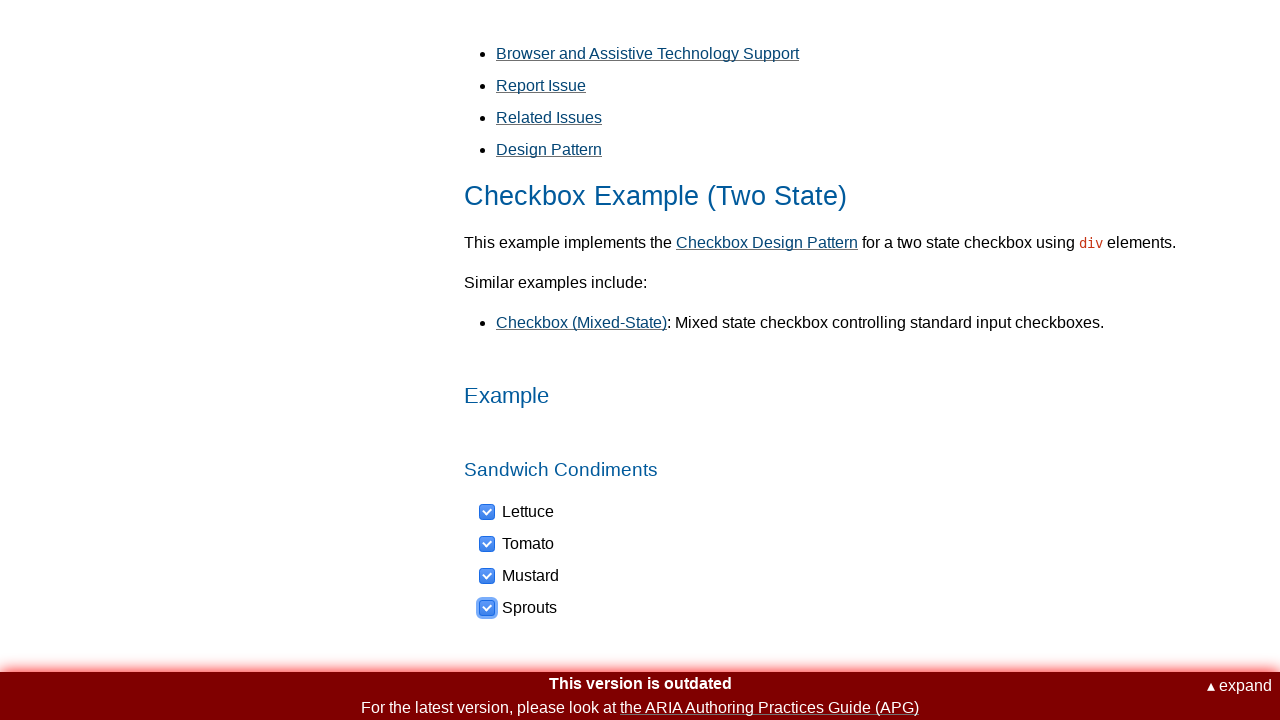

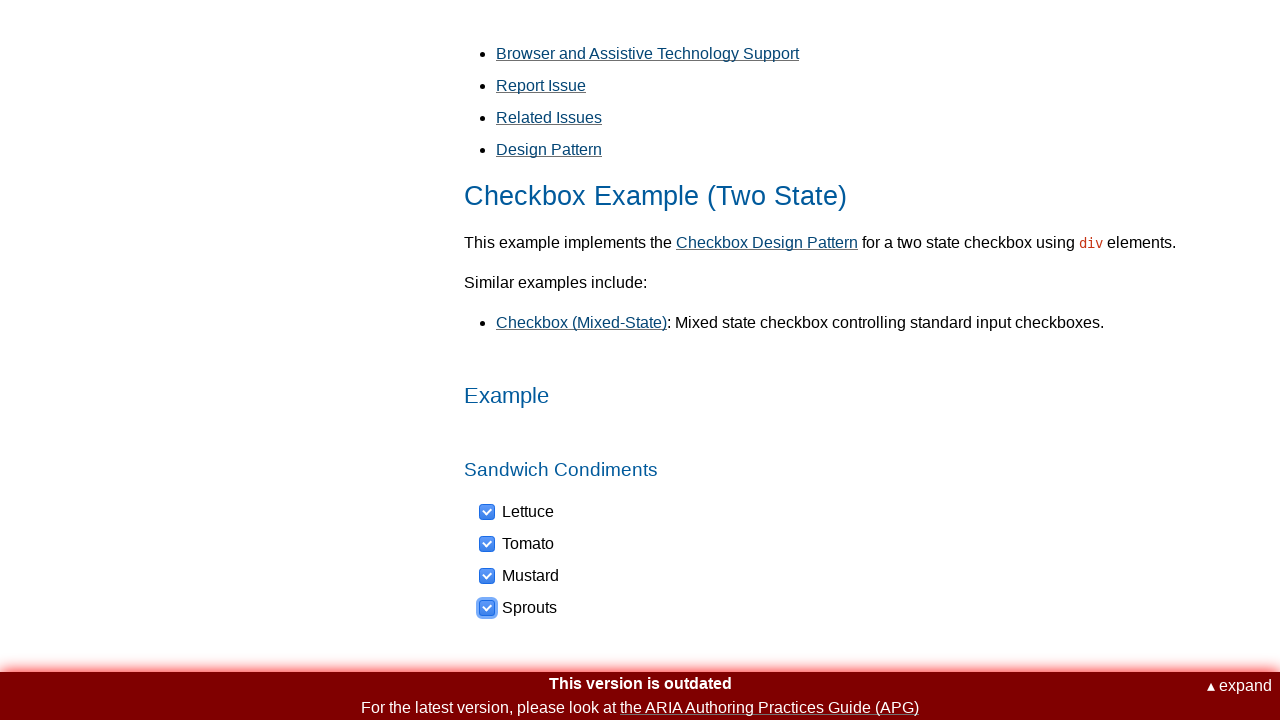